Tests the Python.org search functionality by entering "pycon" in the search box and submitting the search

Starting URL: https://www.python.org

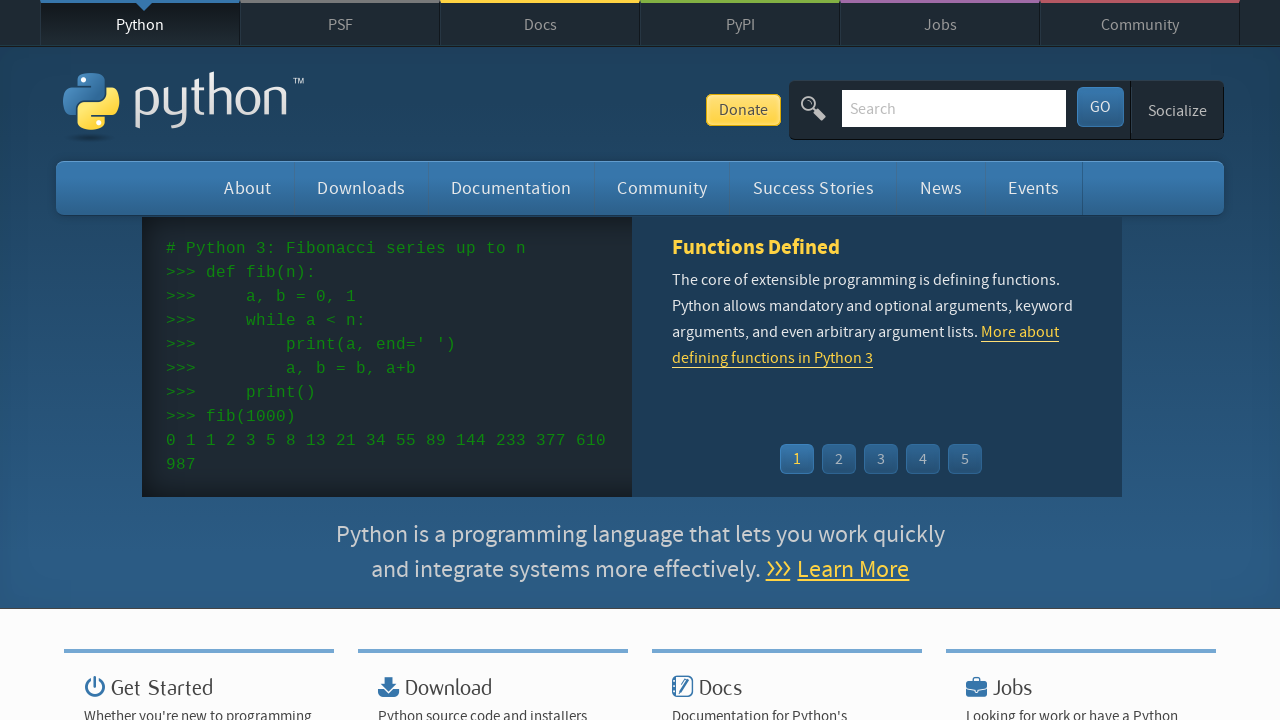

Filled search box with 'pycon' on input[name='q']
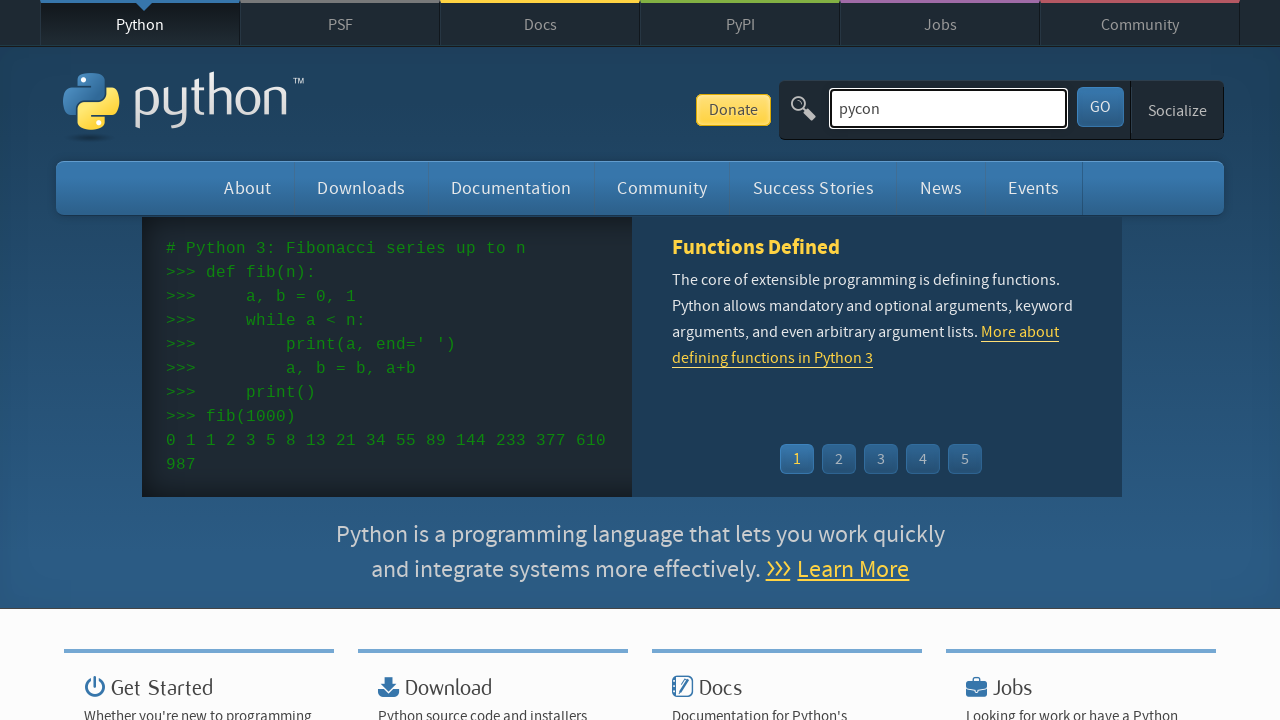

Pressed Enter to submit search for 'pycon' on input[name='q']
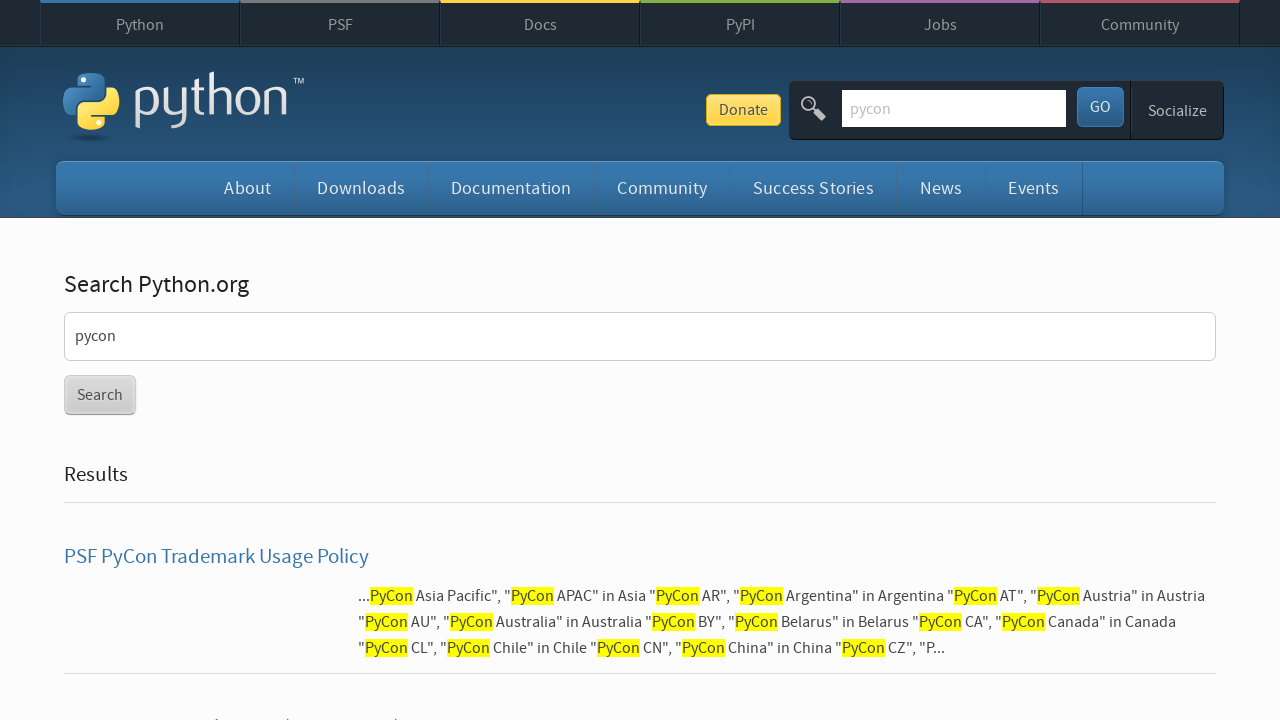

Waited for search results to load (networkidle)
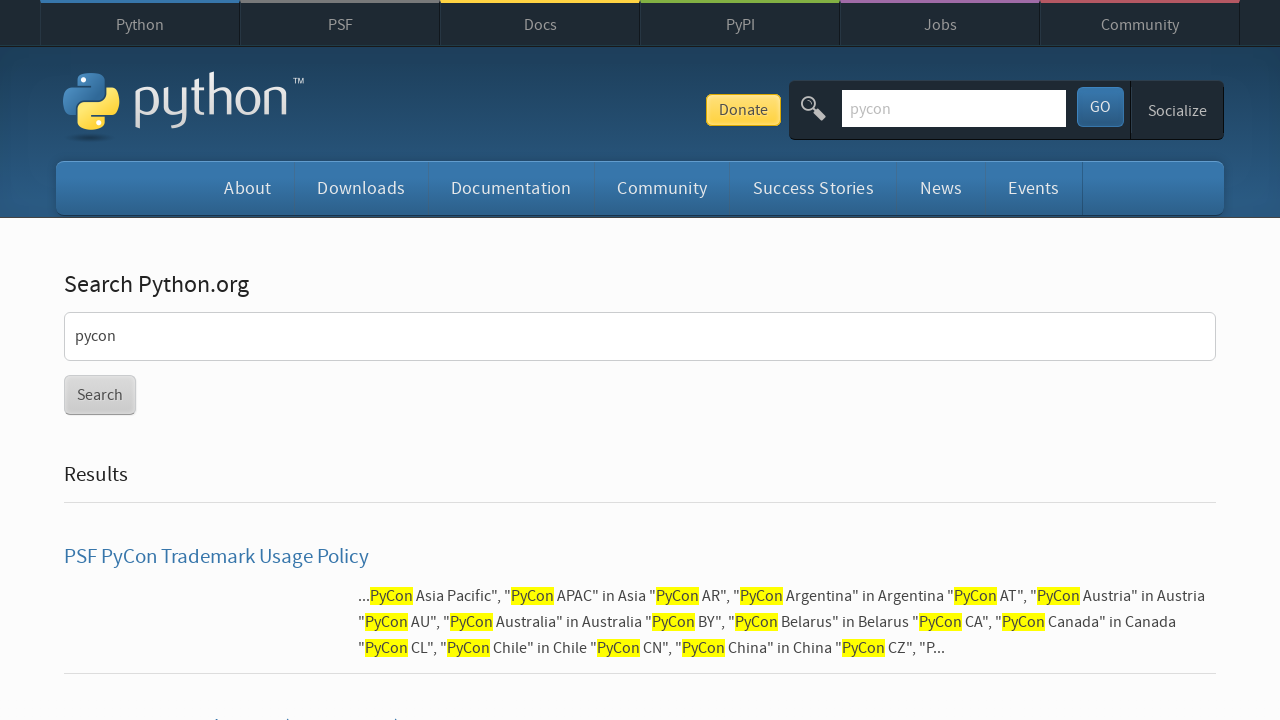

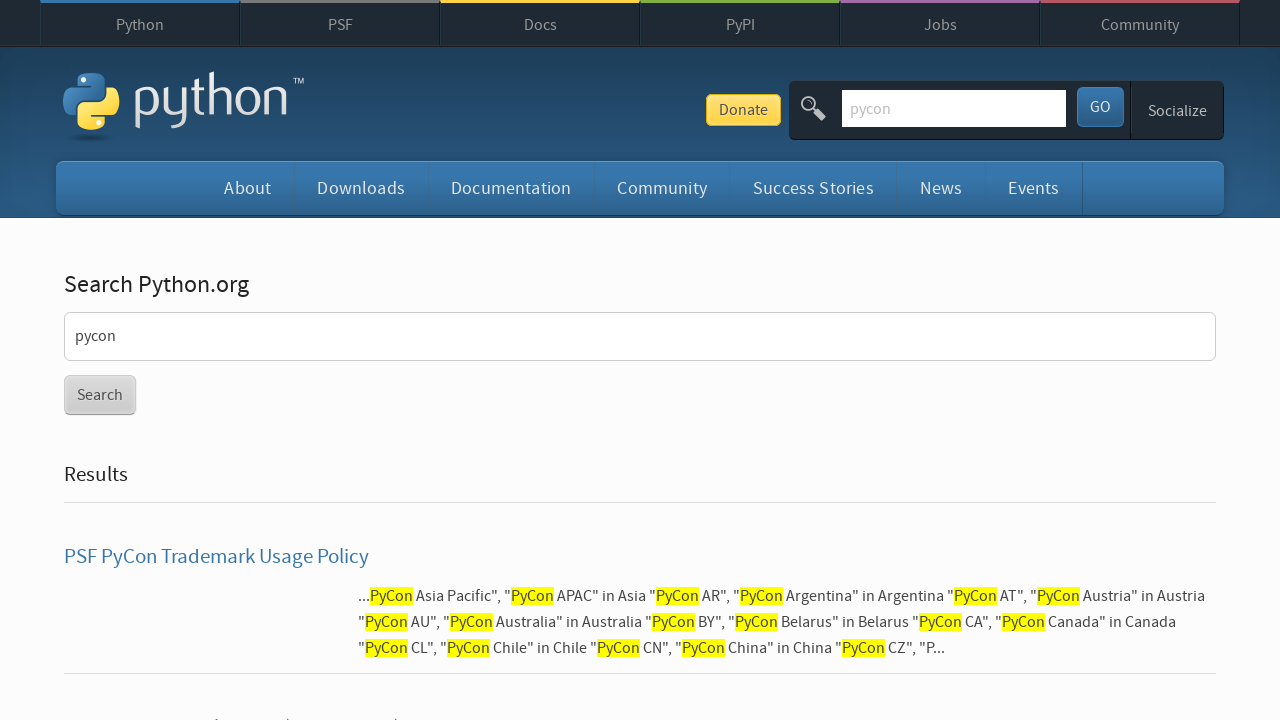